Navigates to the login page and verifies the login button is visible

Starting URL: https://the-internet.herokuapp.com/

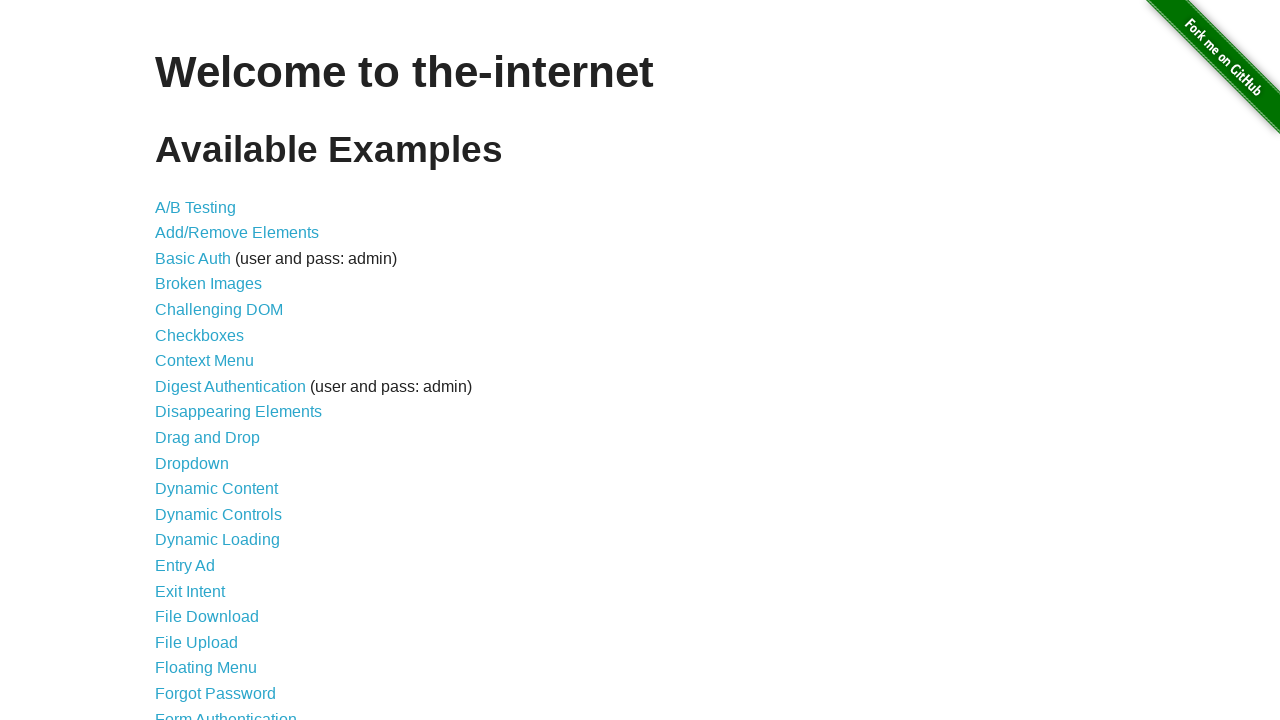

Clicked on the login link at (226, 712) on xpath=/html/body/div[2]/div/ul/li[21]/a
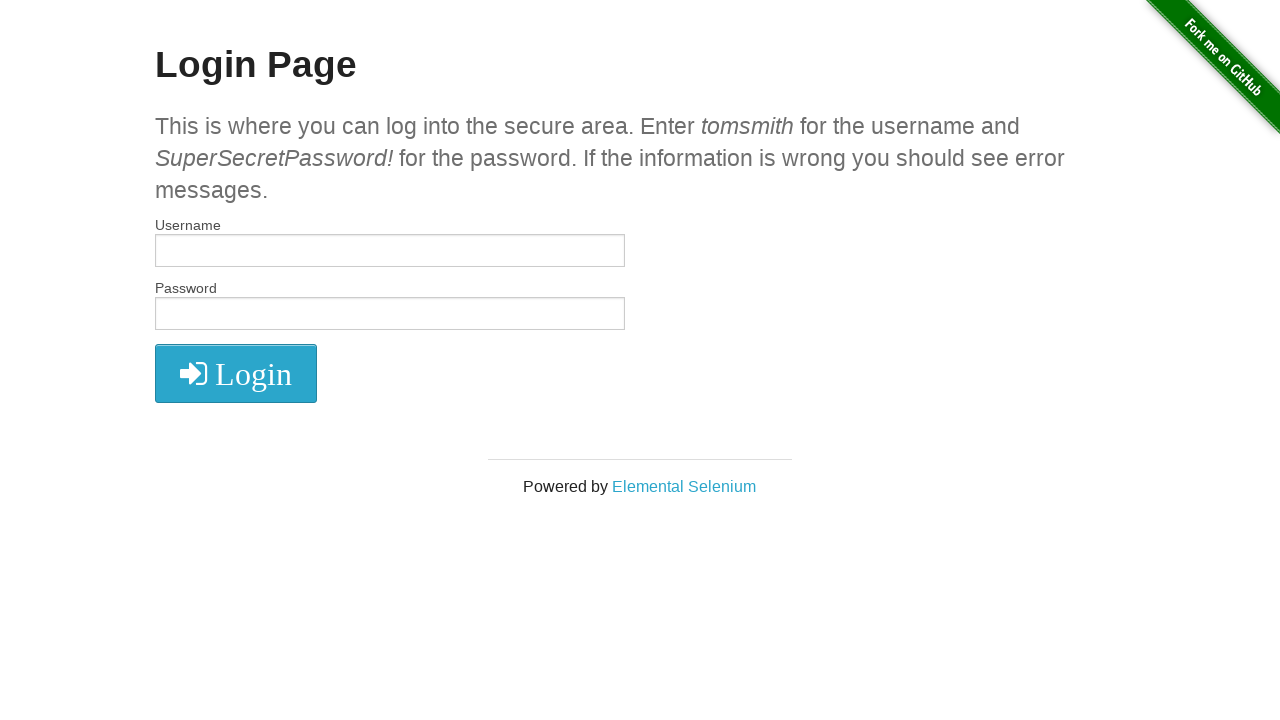

Verified login button is visible
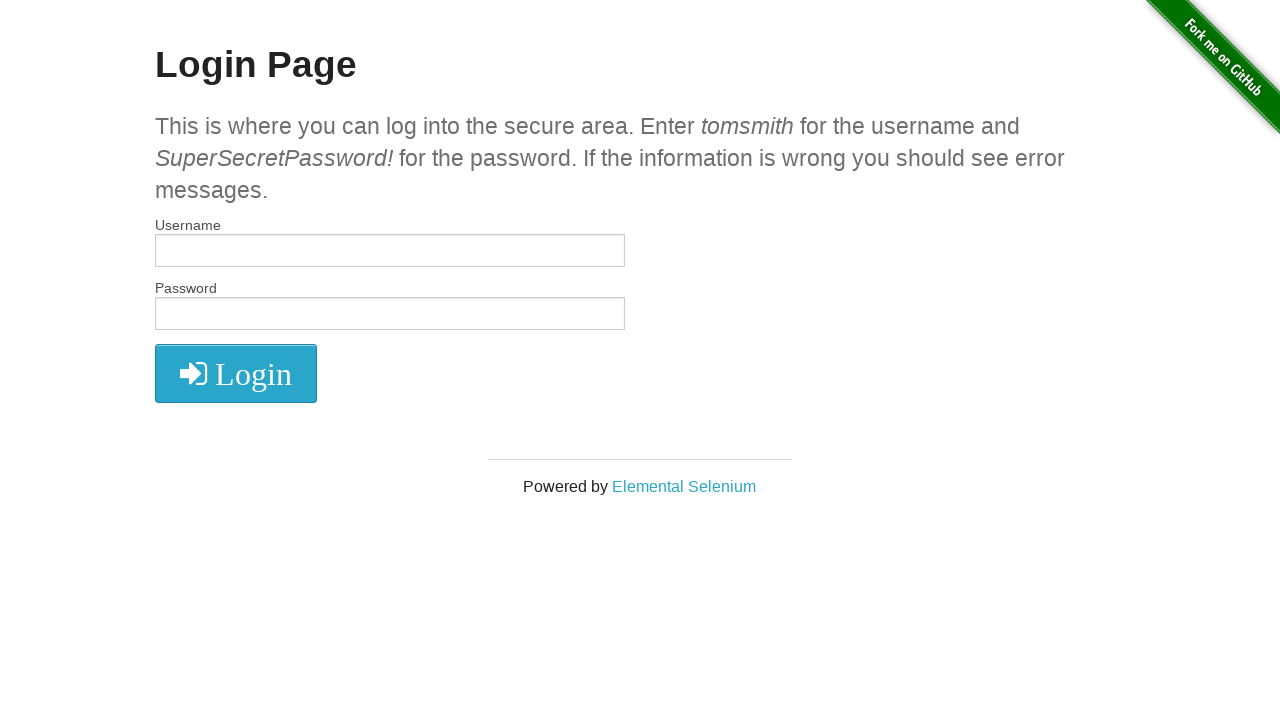

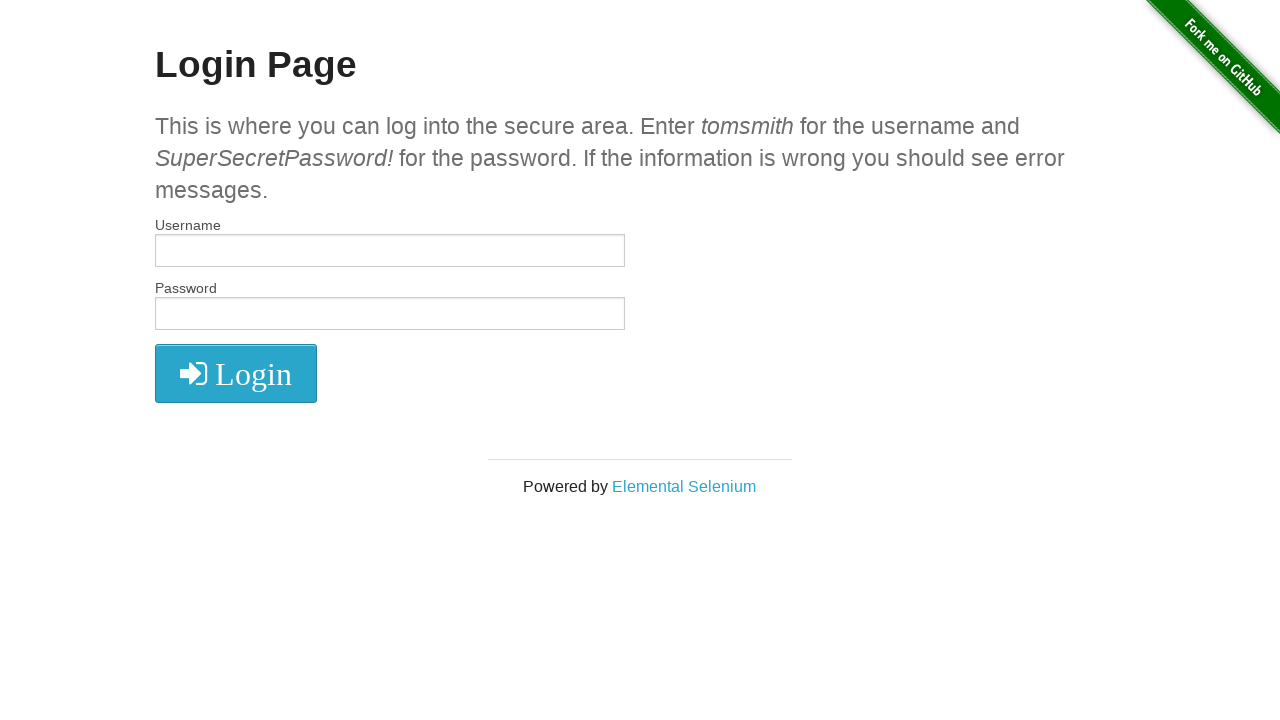